Tests that whitespace is trimmed from edited todo text

Starting URL: https://demo.playwright.dev/todomvc

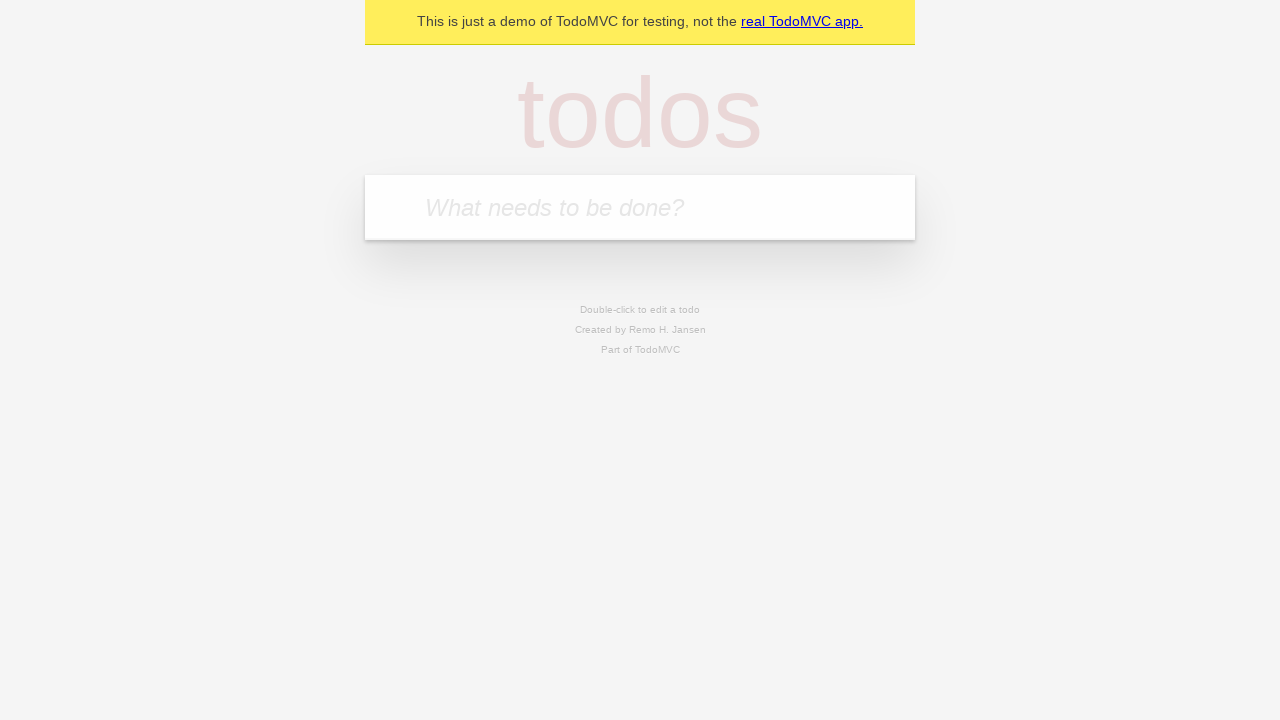

Filled new todo input with 'buy some cheese' on .new-todo
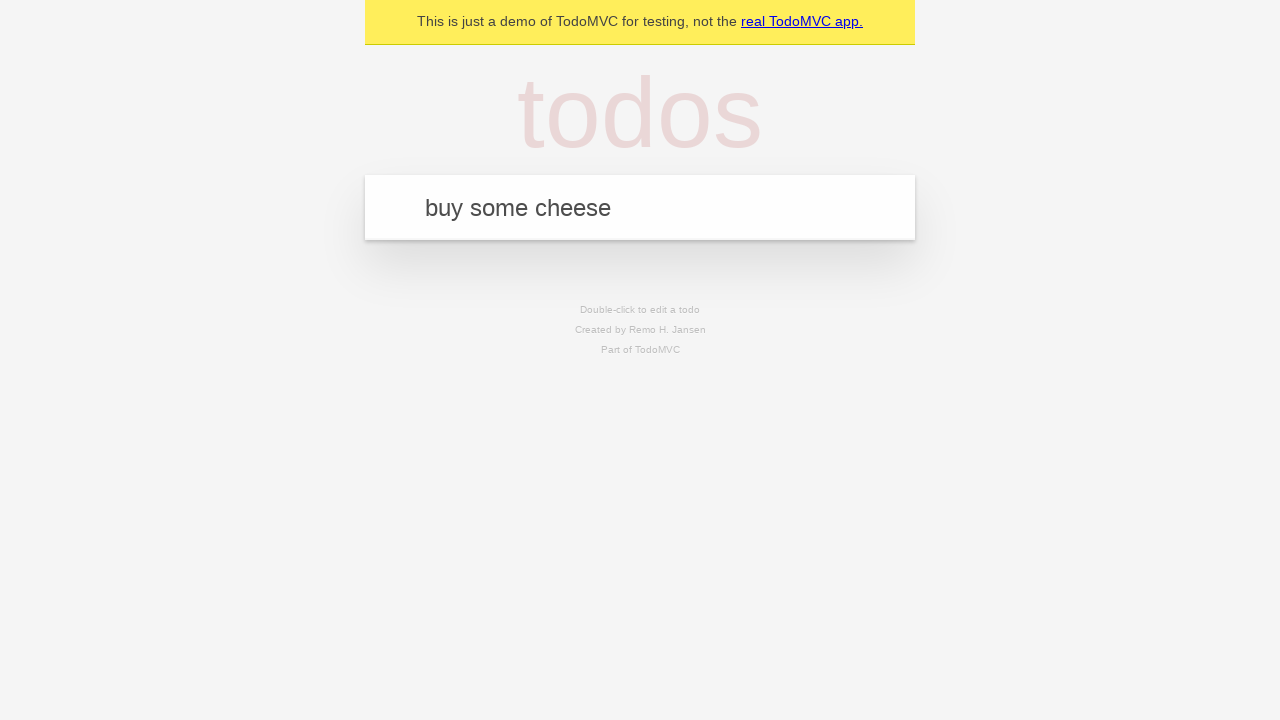

Pressed Enter to create first todo on .new-todo
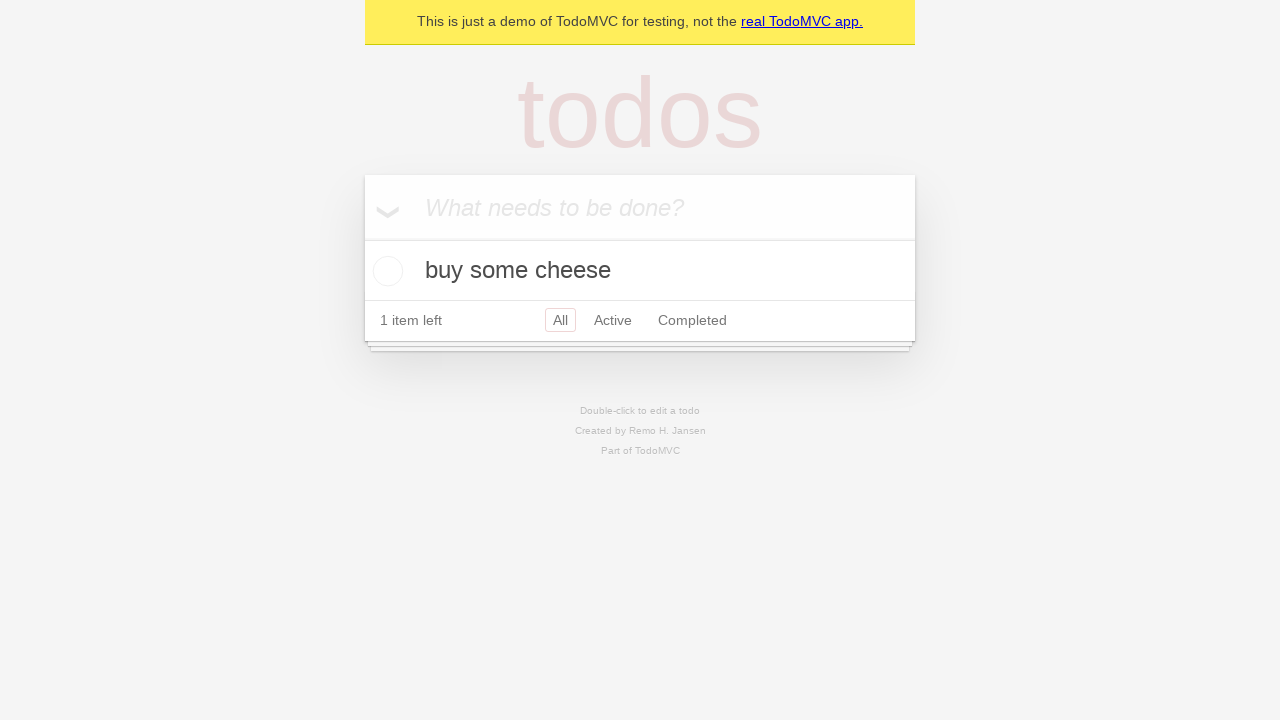

Filled new todo input with 'feed the cat' on .new-todo
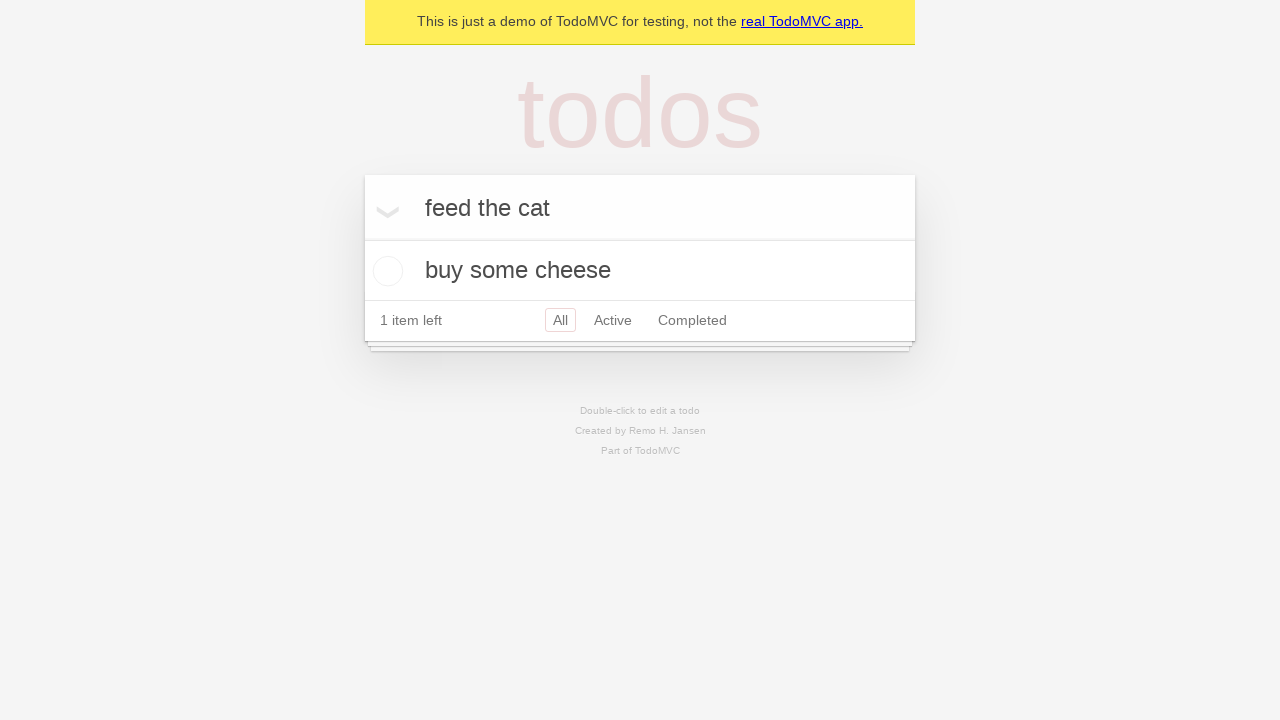

Pressed Enter to create second todo on .new-todo
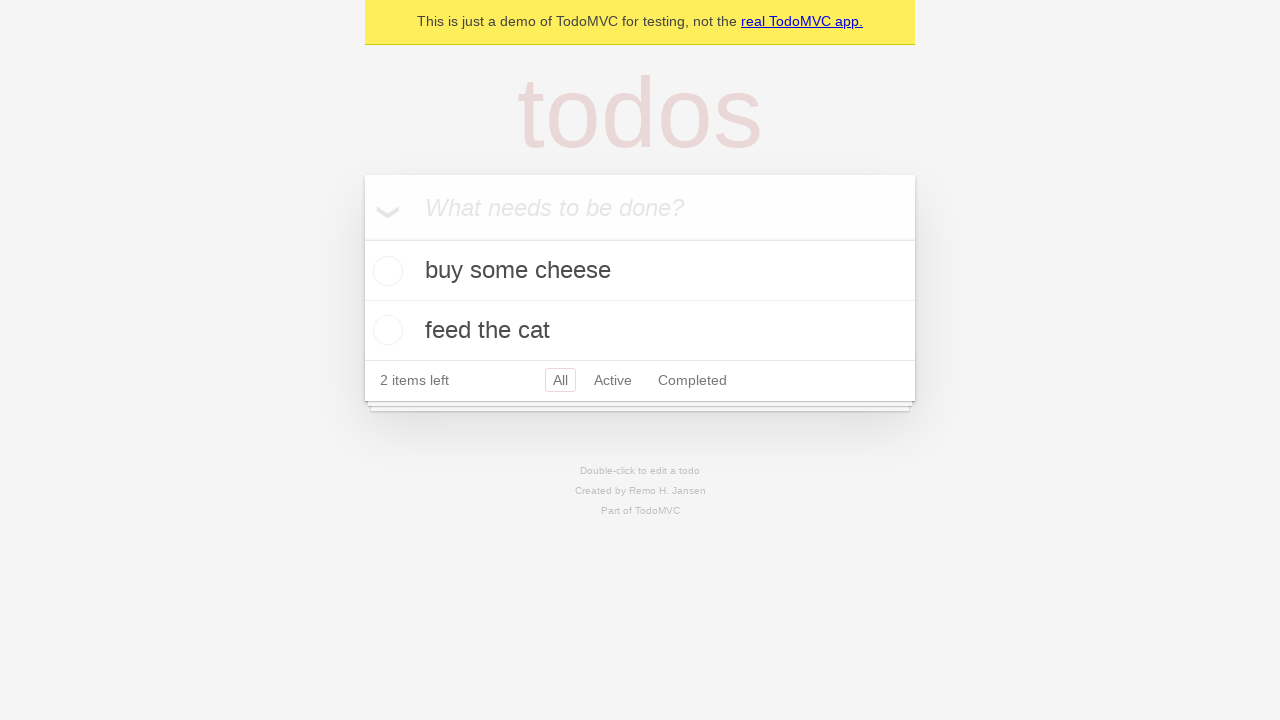

Filled new todo input with 'book a doctors appointment' on .new-todo
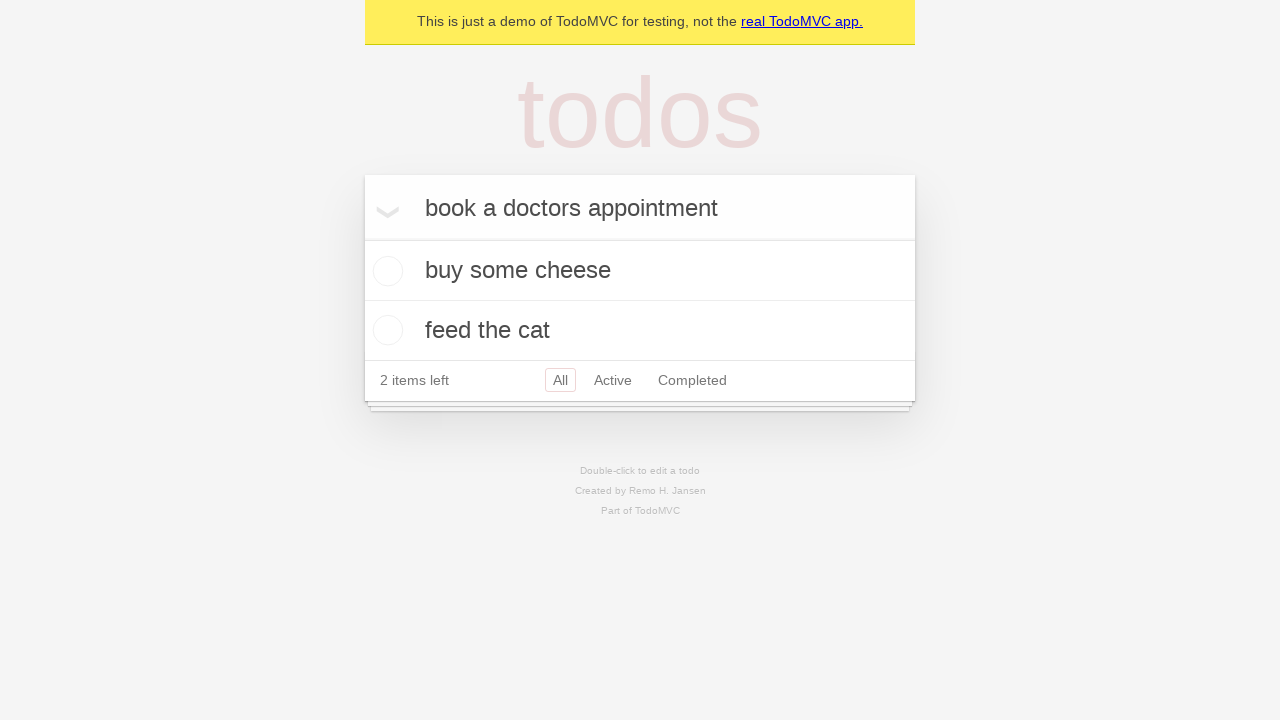

Pressed Enter to create third todo on .new-todo
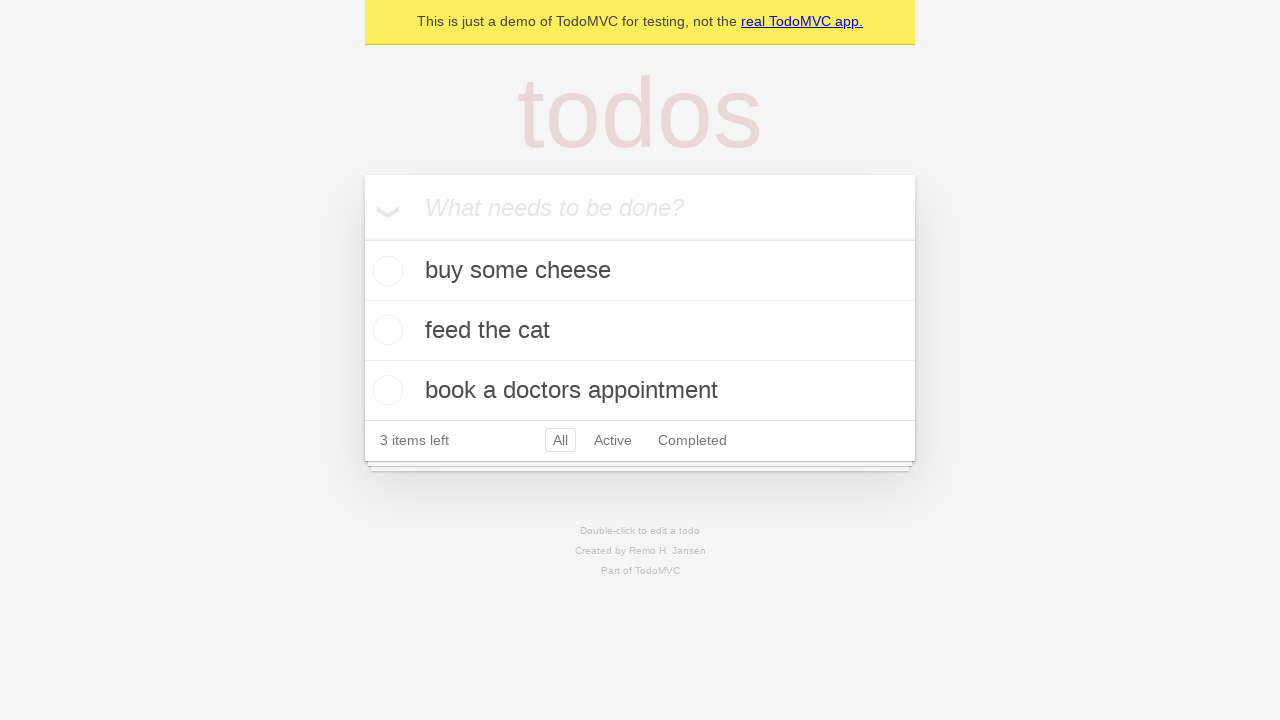

Double-clicked second todo item to enter edit mode at (640, 331) on .todo-list li >> nth=1
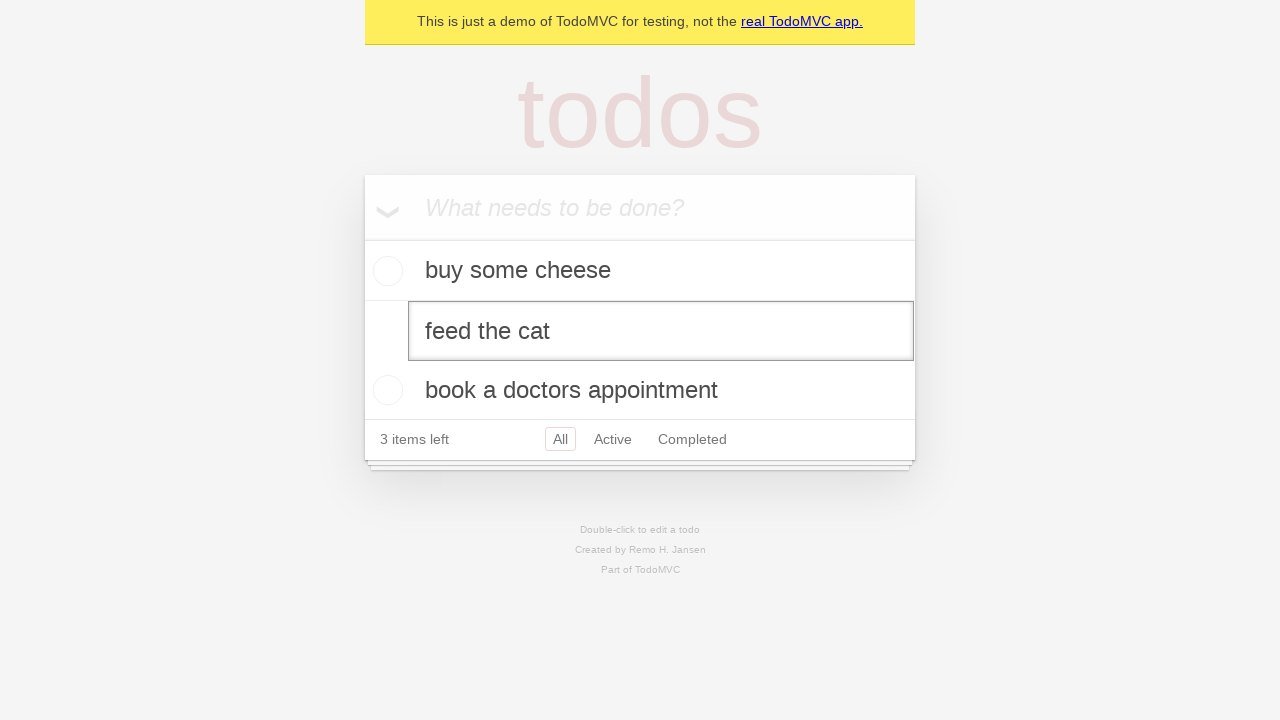

Filled edit field with text containing leading and trailing spaces: '    buy some sausages    ' on .todo-list li >> nth=1 >> .edit
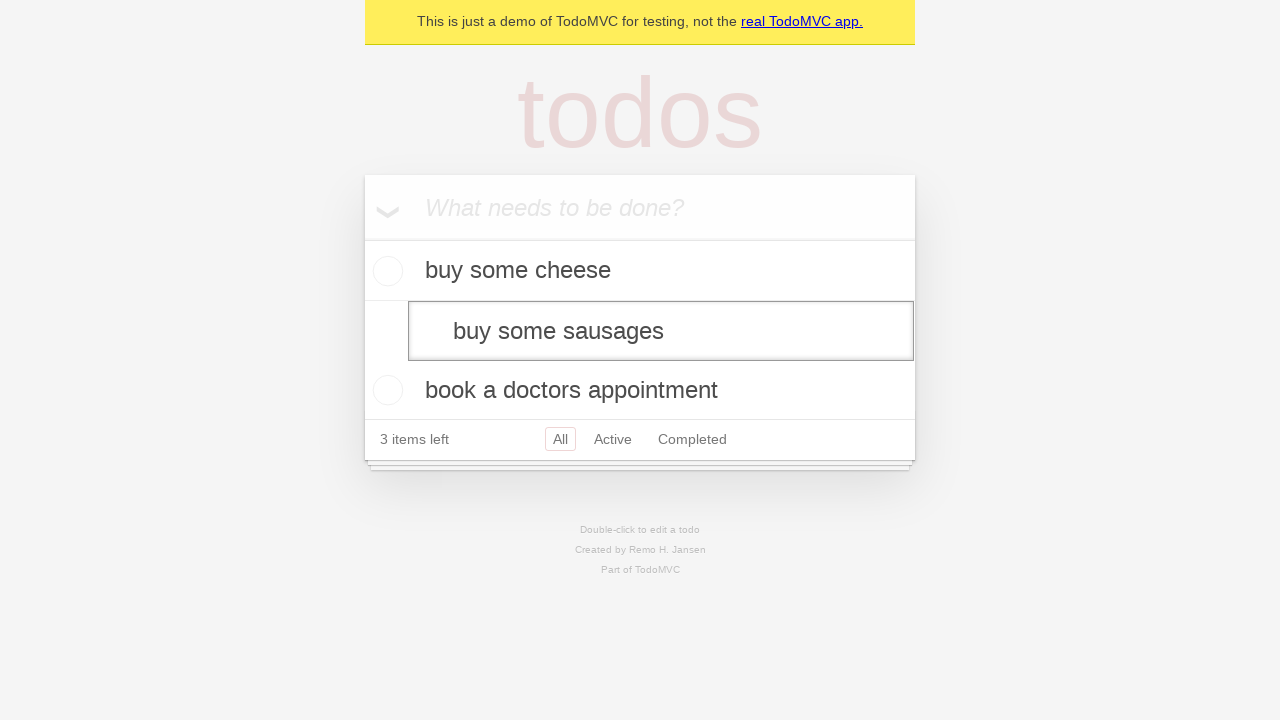

Pressed Enter to confirm edit and verify whitespace is trimmed on .todo-list li >> nth=1 >> .edit
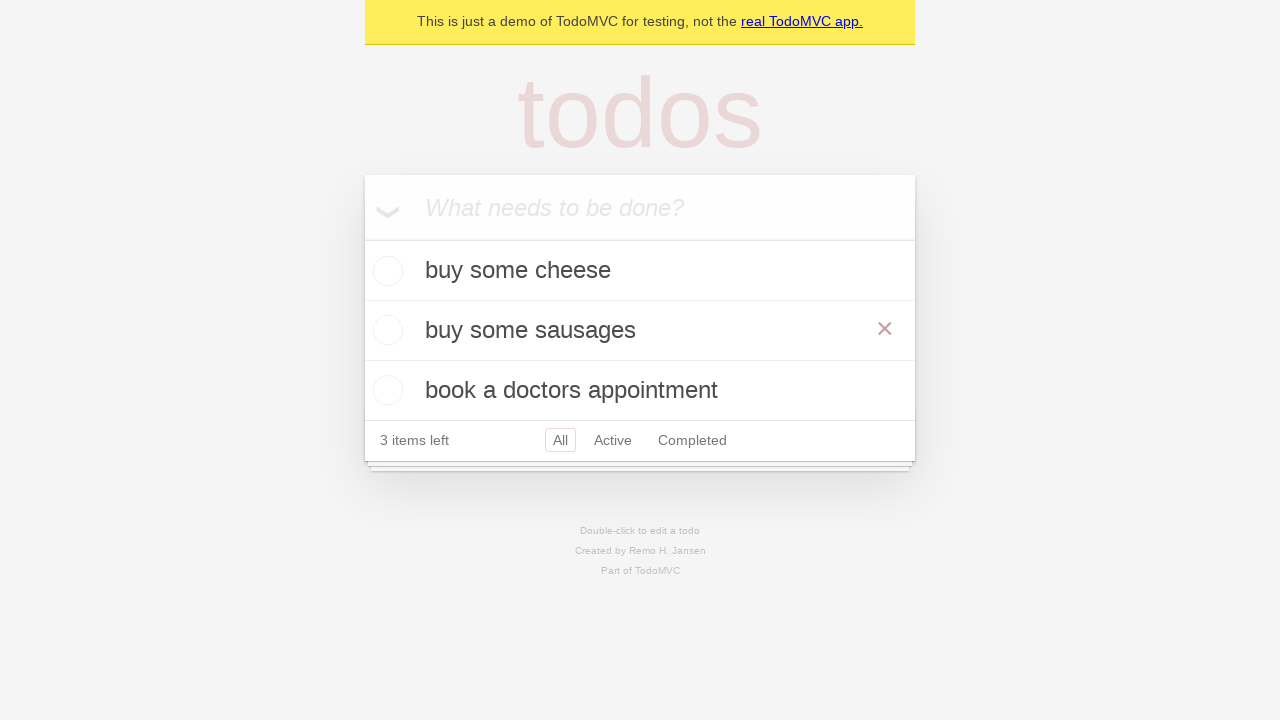

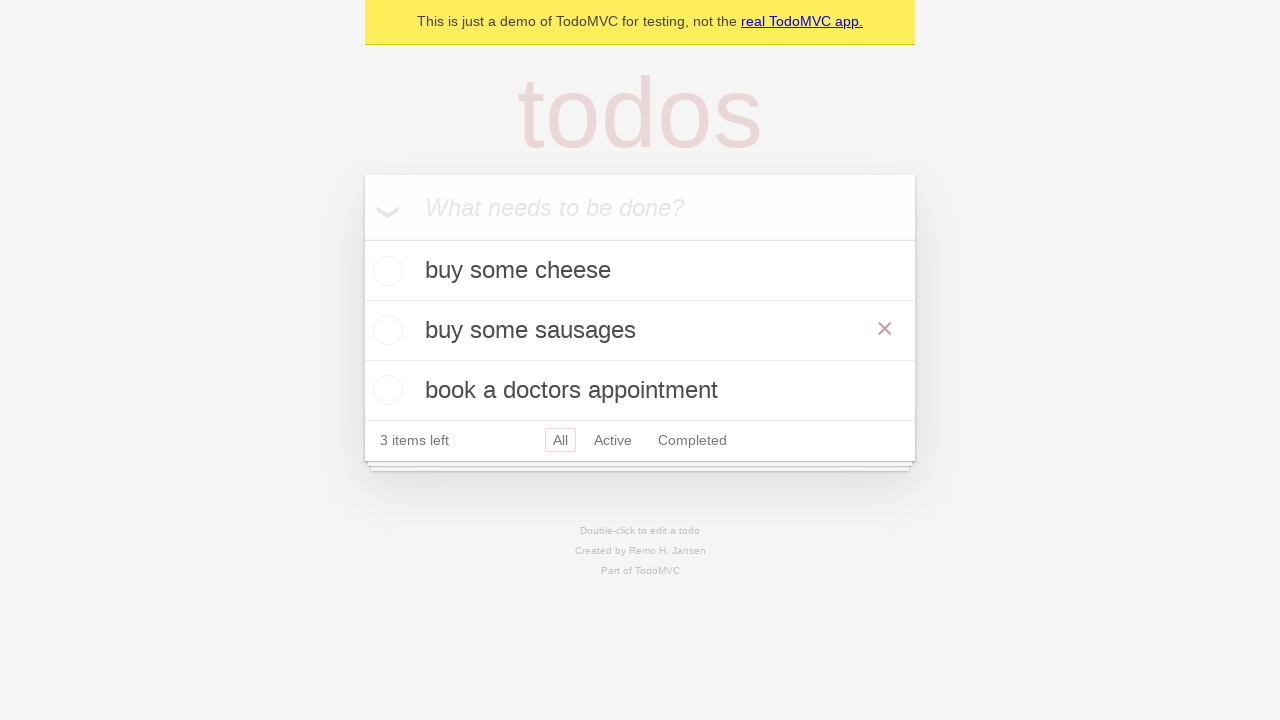